Navigates to a YouTube playlist page and scrolls down multiple times to load more video thumbnails, simulating a user browsing through the playlist content.

Starting URL: https://youtube.com/playlist?list=PLu0W_9lII9agq5TrH9XLIKQvv0iaF2X3w&si=9h2wc9iEXe8Up3u3

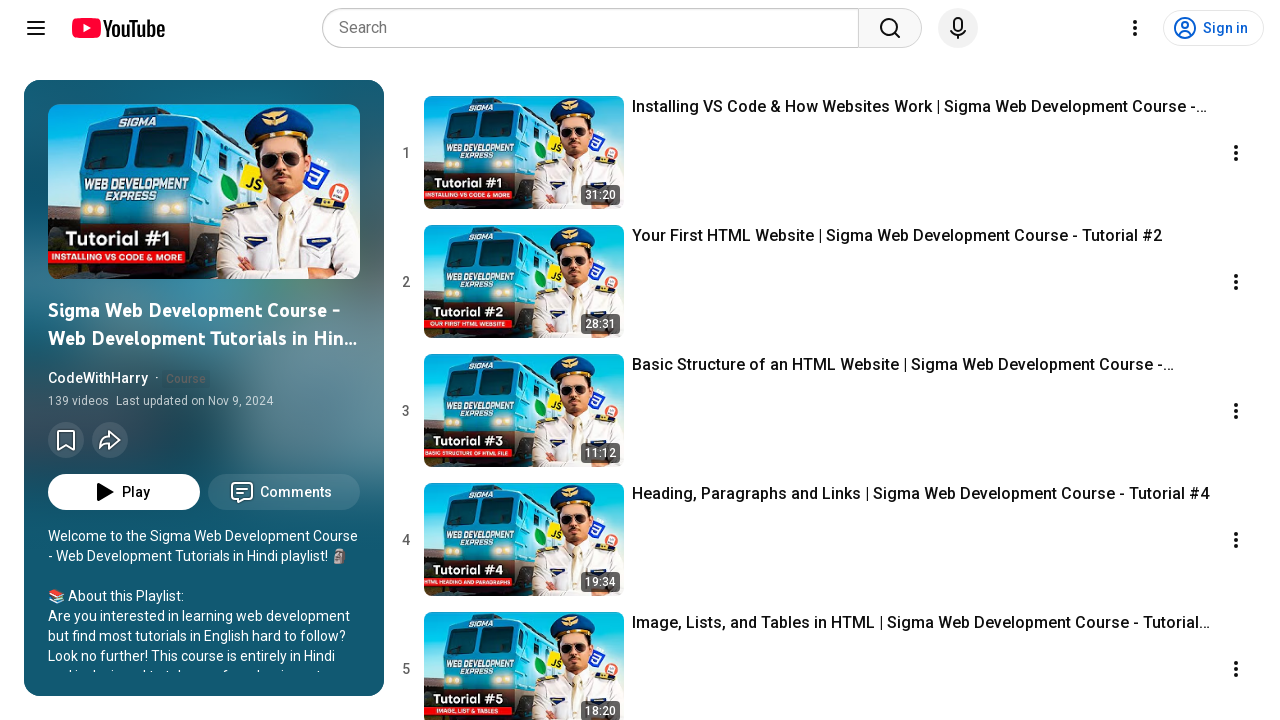

Waited for YouTube playlist page to load with networkidle state
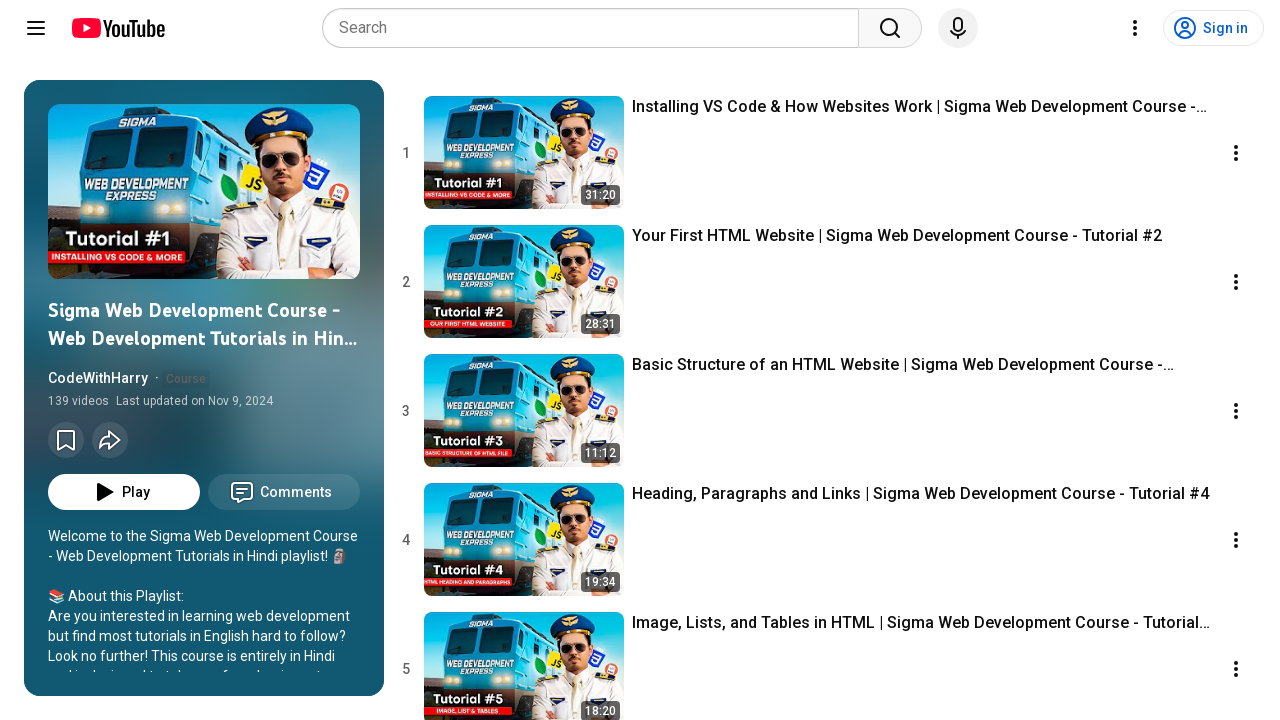

Scrolled down 5000 pixels to load more video thumbnails
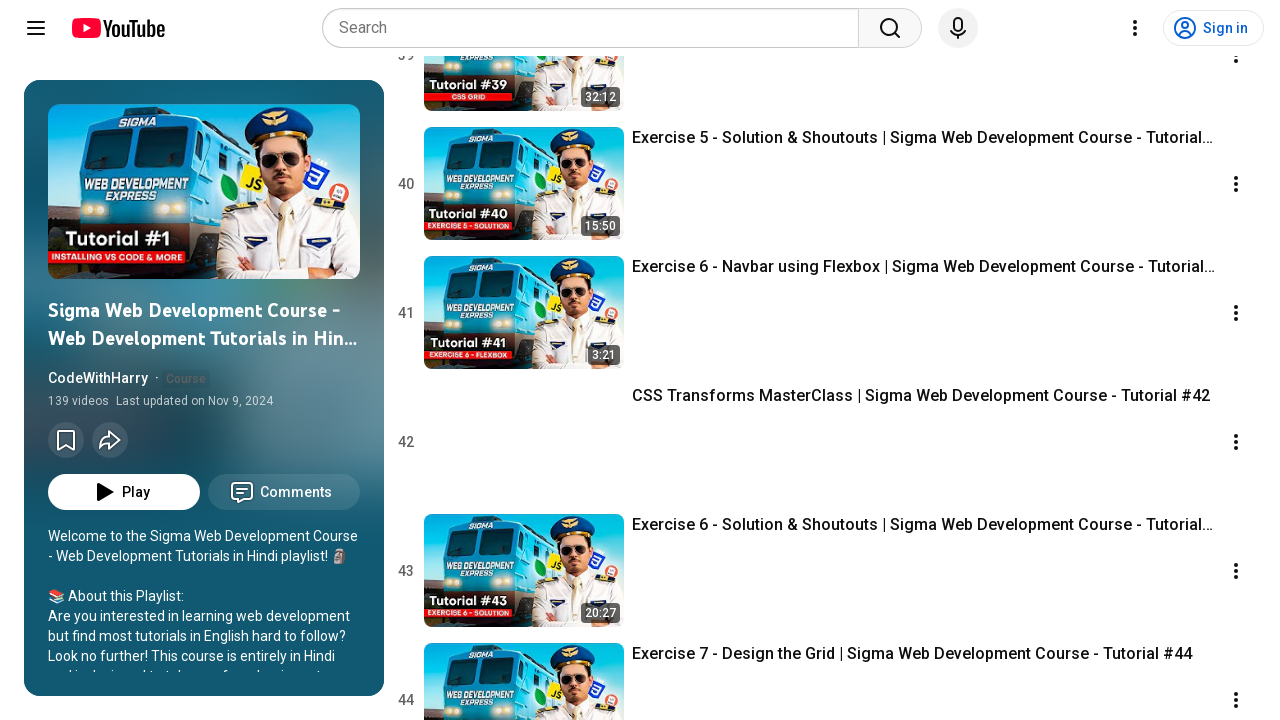

Waited 1000ms for playlist videos to load
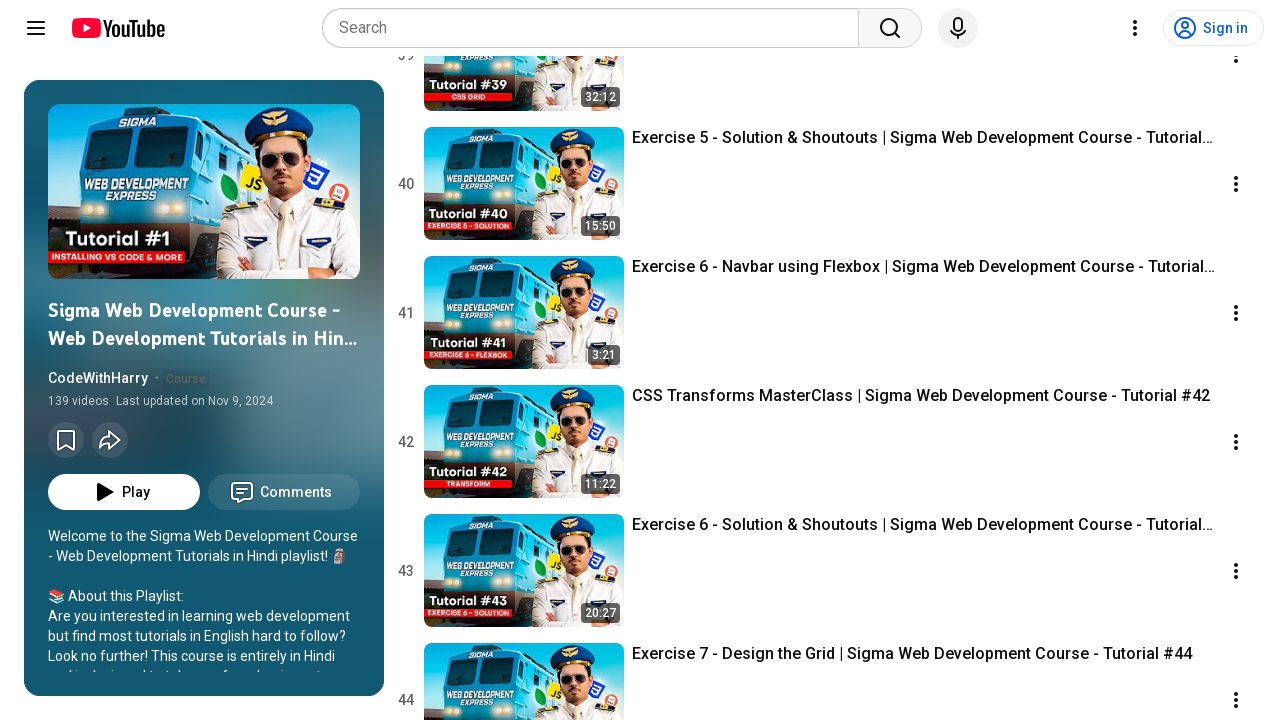

Scrolled down 5000 pixels to load more video thumbnails
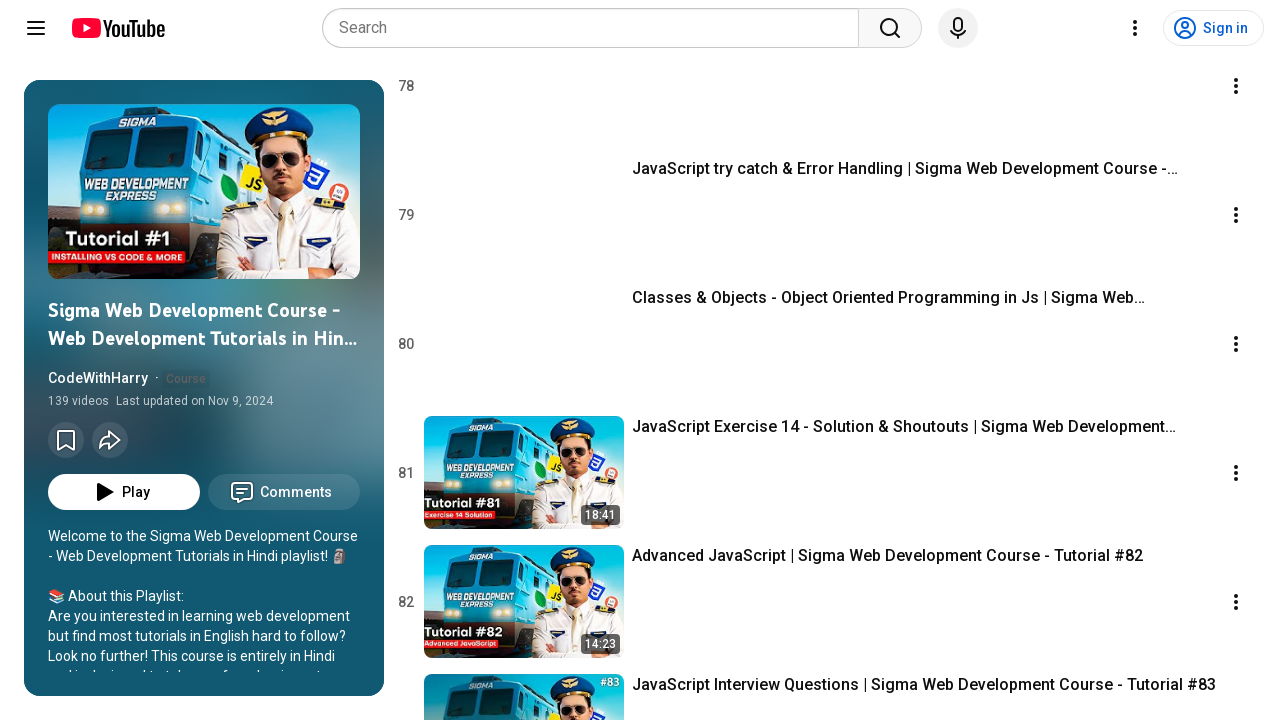

Waited 1000ms for playlist videos to load
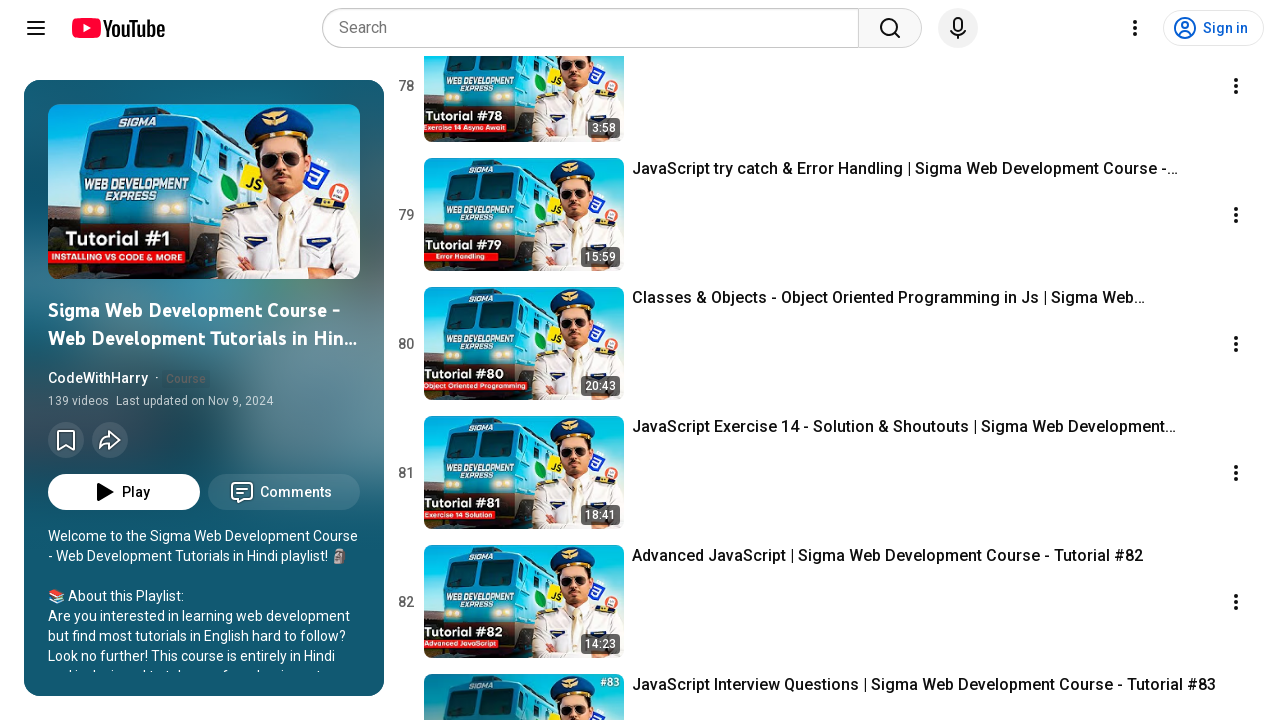

Scrolled down 5000 pixels to load more video thumbnails
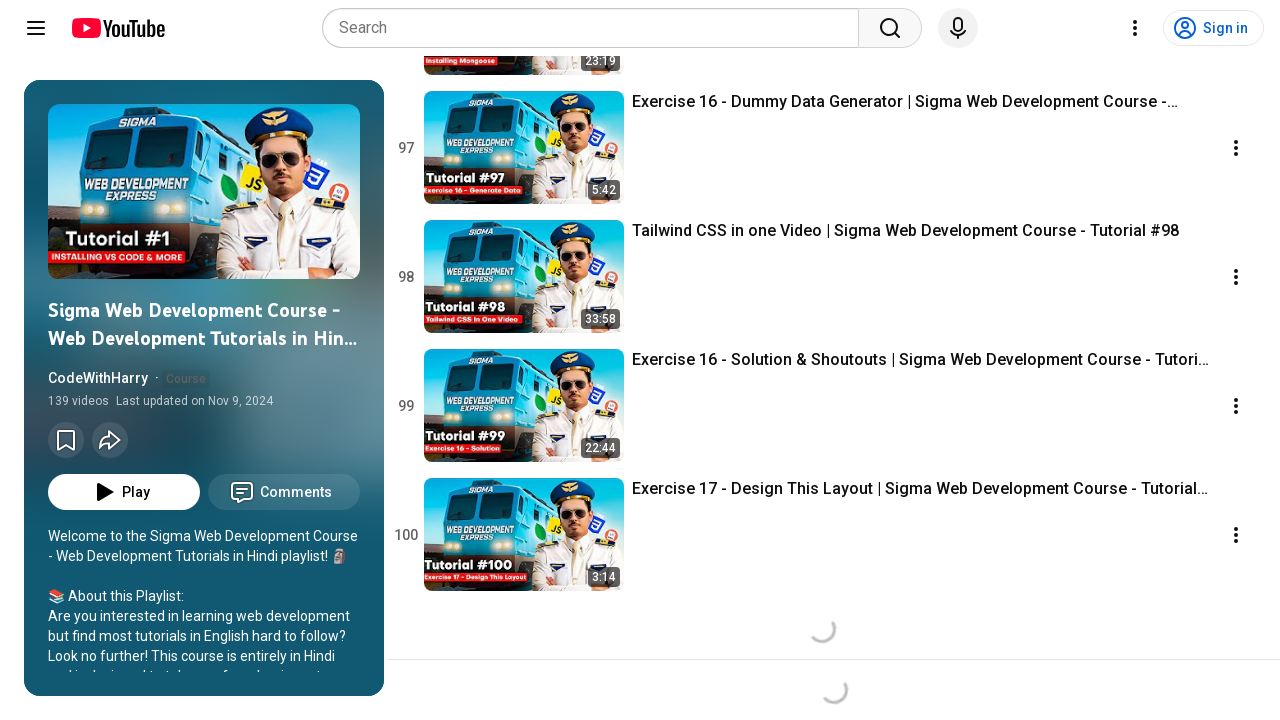

Waited 1000ms for playlist videos to load
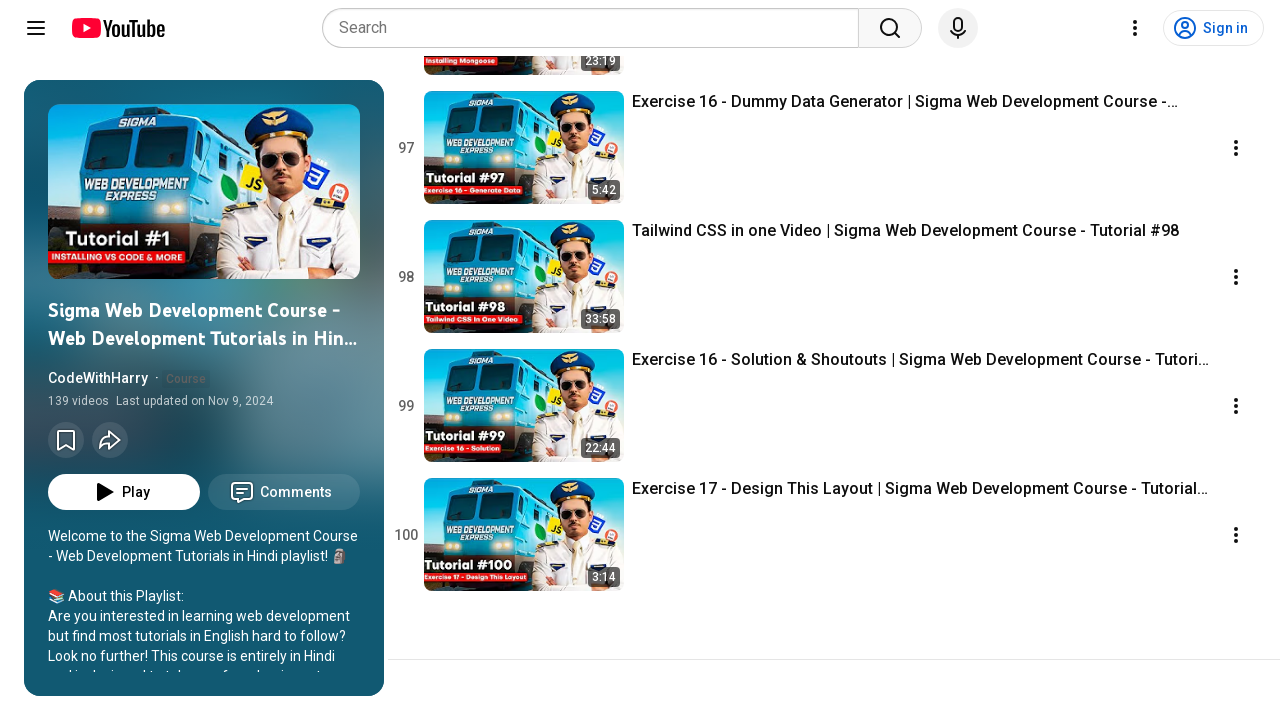

Verified playlist video thumbnails are visible on the page
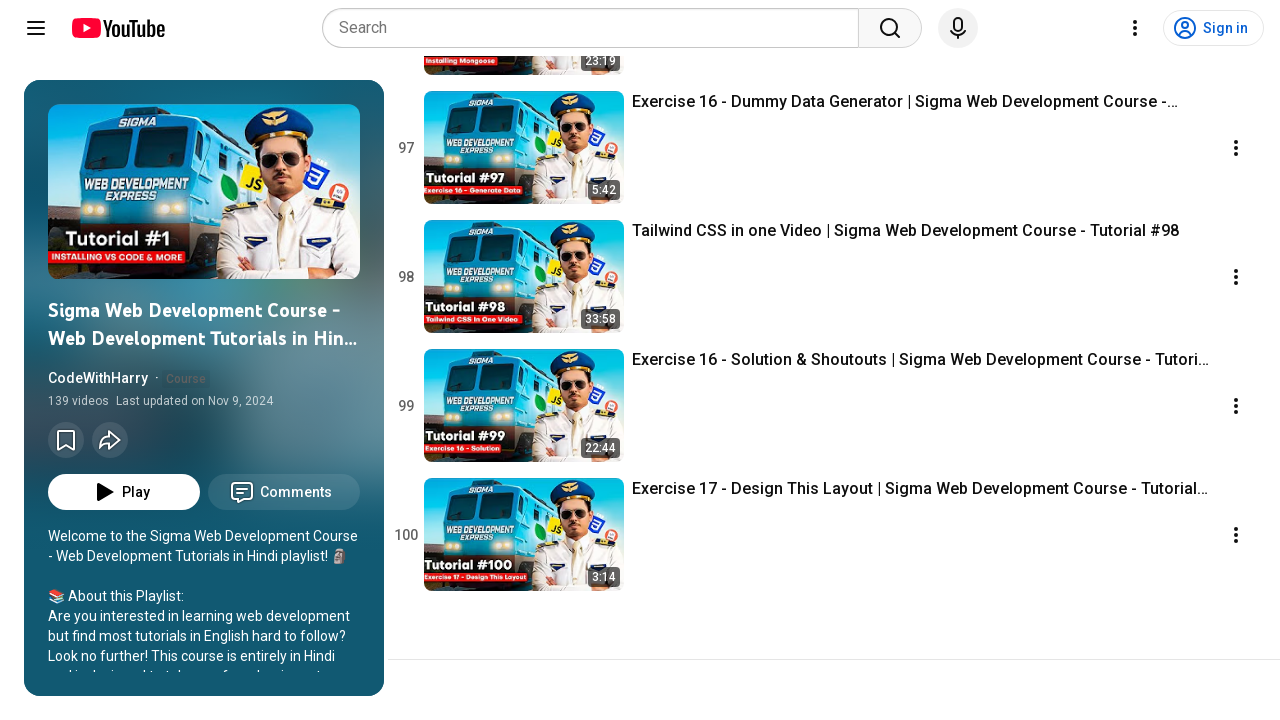

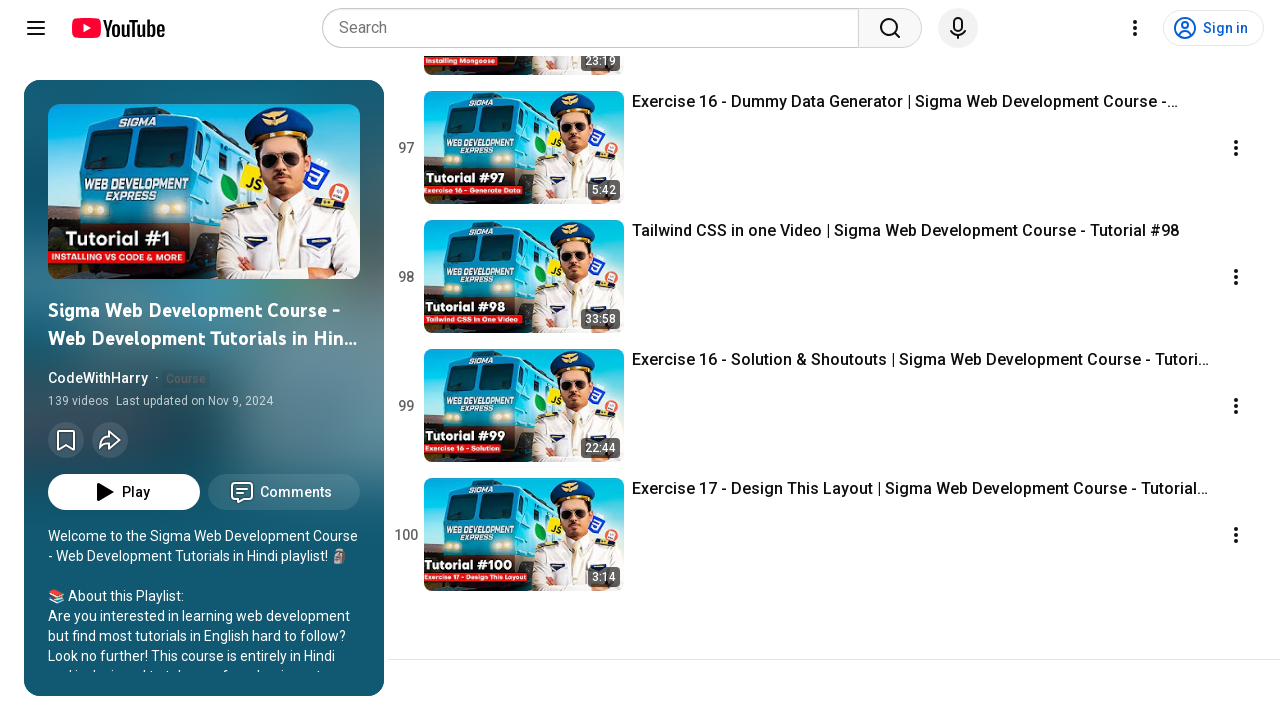